Tests multi-tab browser functionality by opening a new tab, navigating to a different page, extracting text from an element, then switching back to the original tab and inputting that text into a form field.

Starting URL: https://rahulshettyacademy.com/angularpractice/

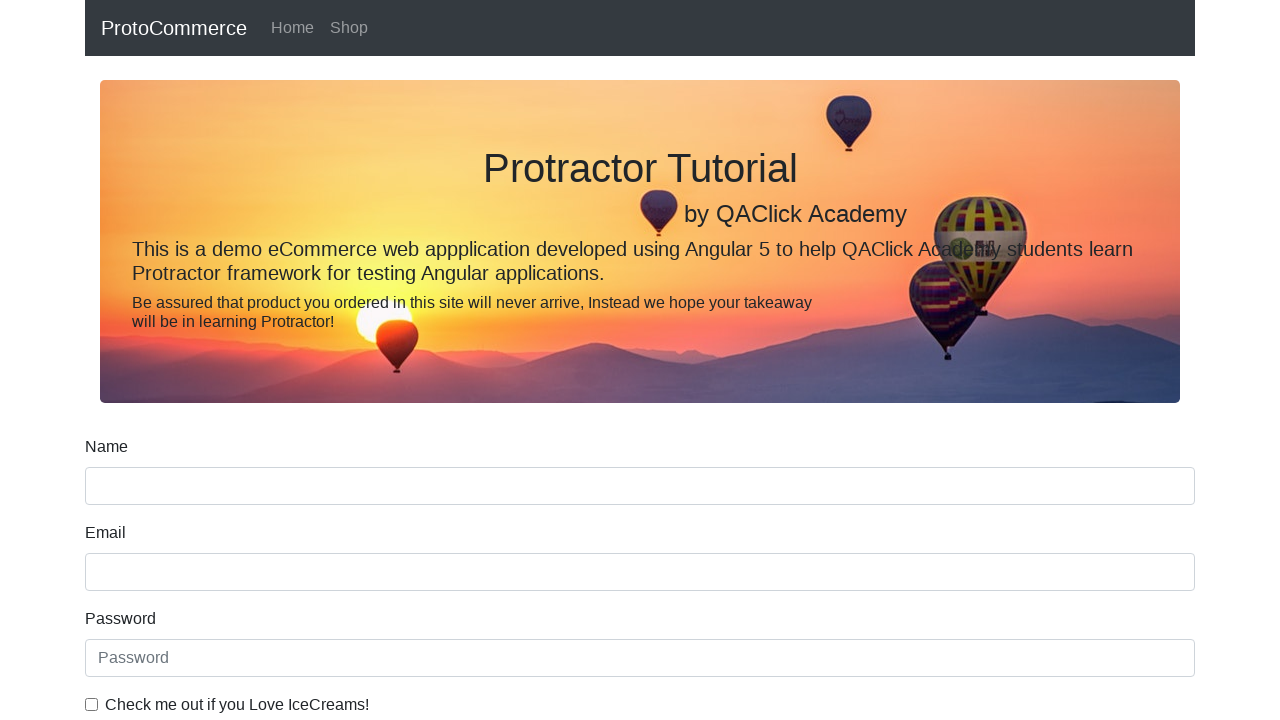

Opened a new tab in the browser context
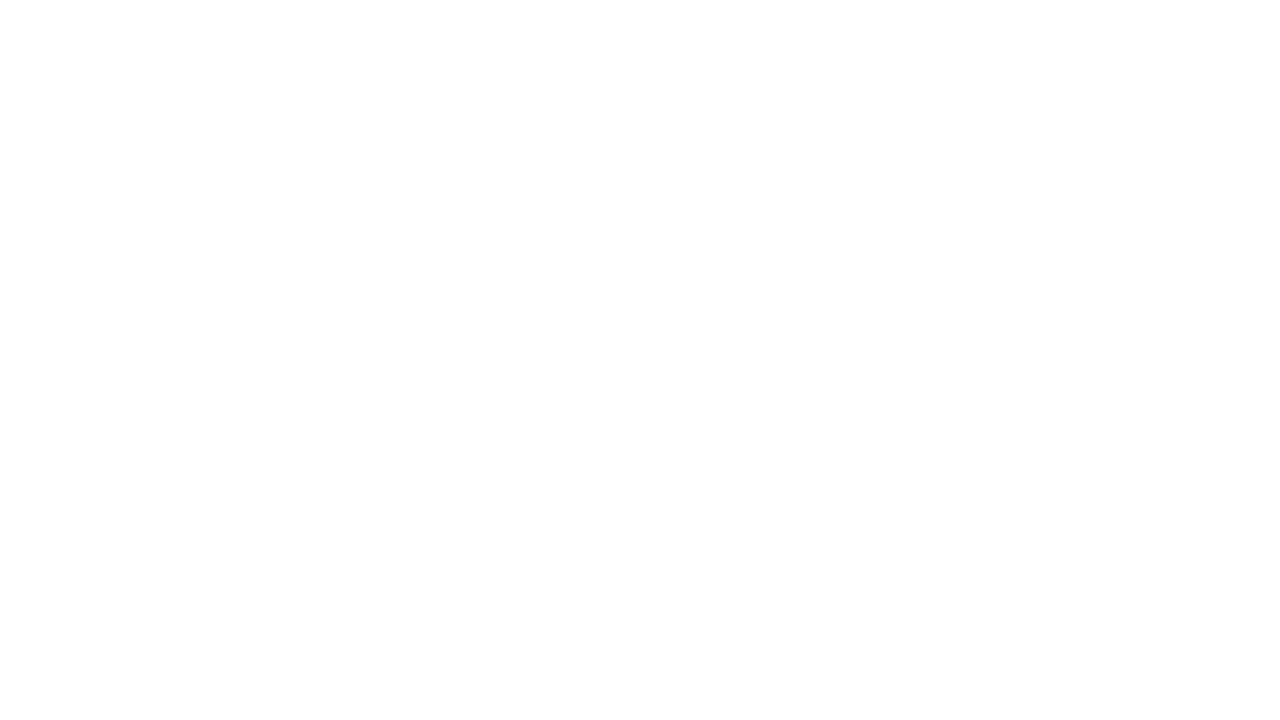

Navigated new tab to https://rahulshettyacademy.com/
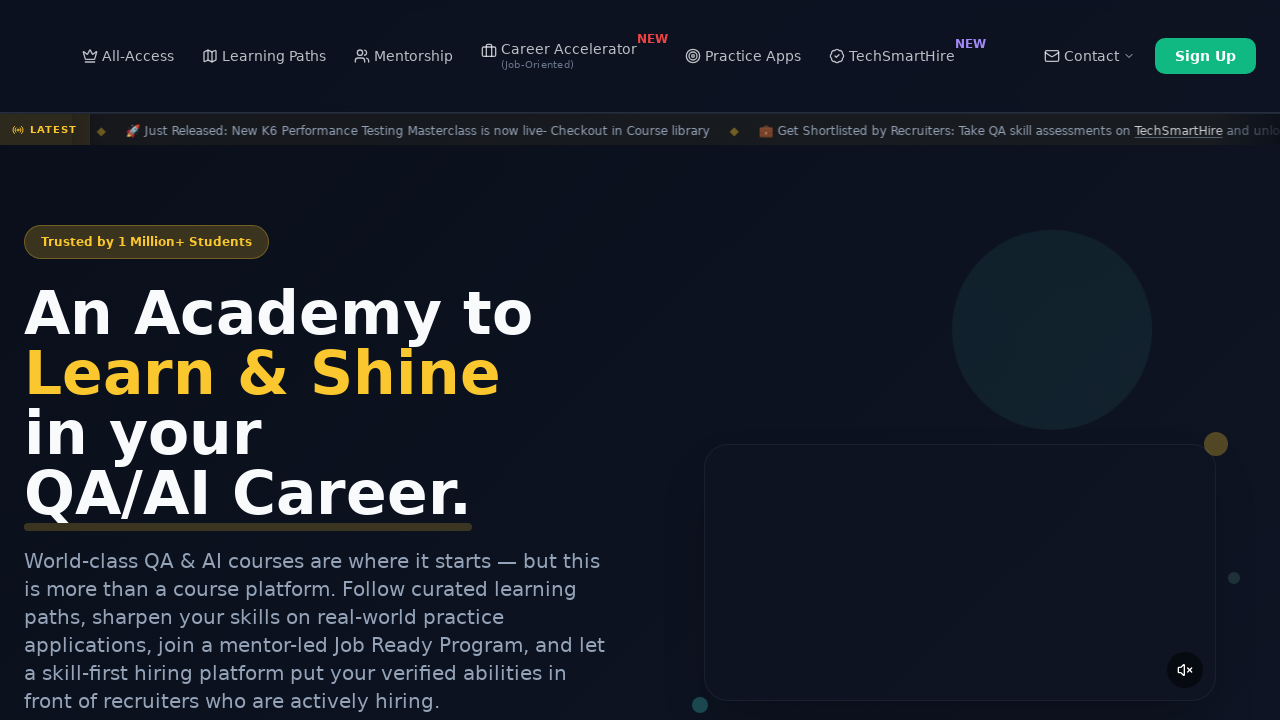

Course links loaded on the page
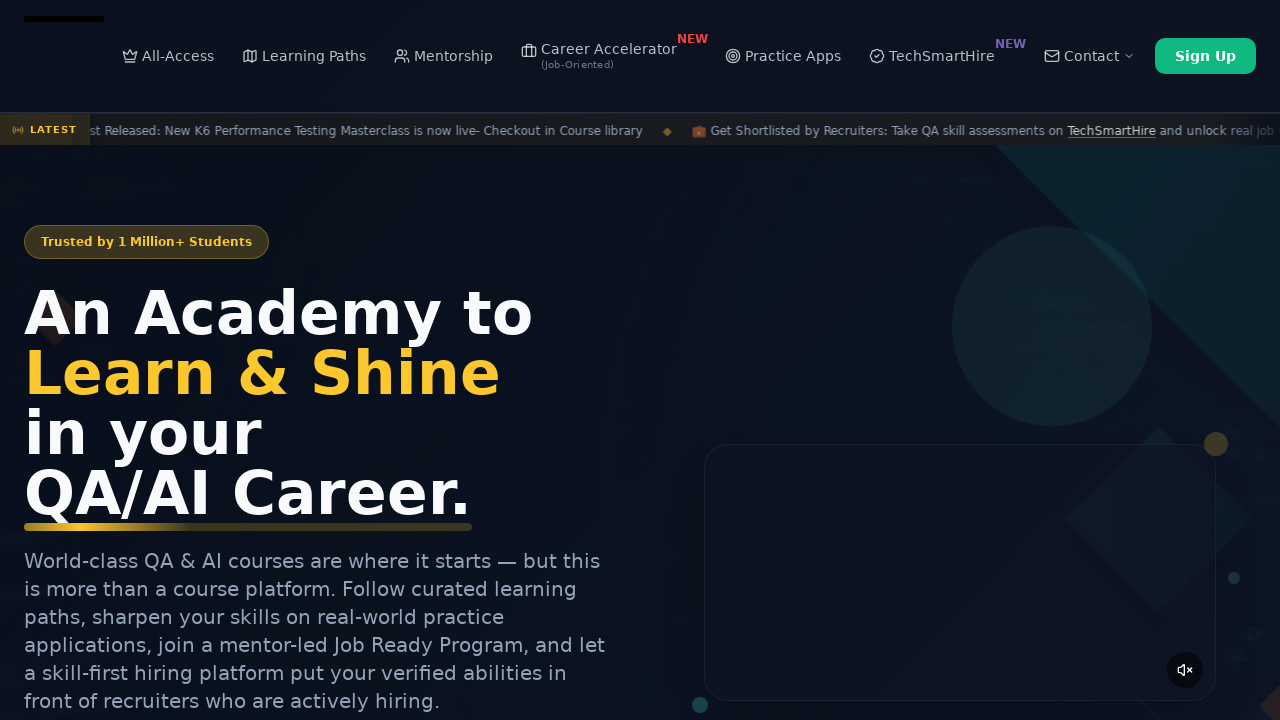

Located all course link elements
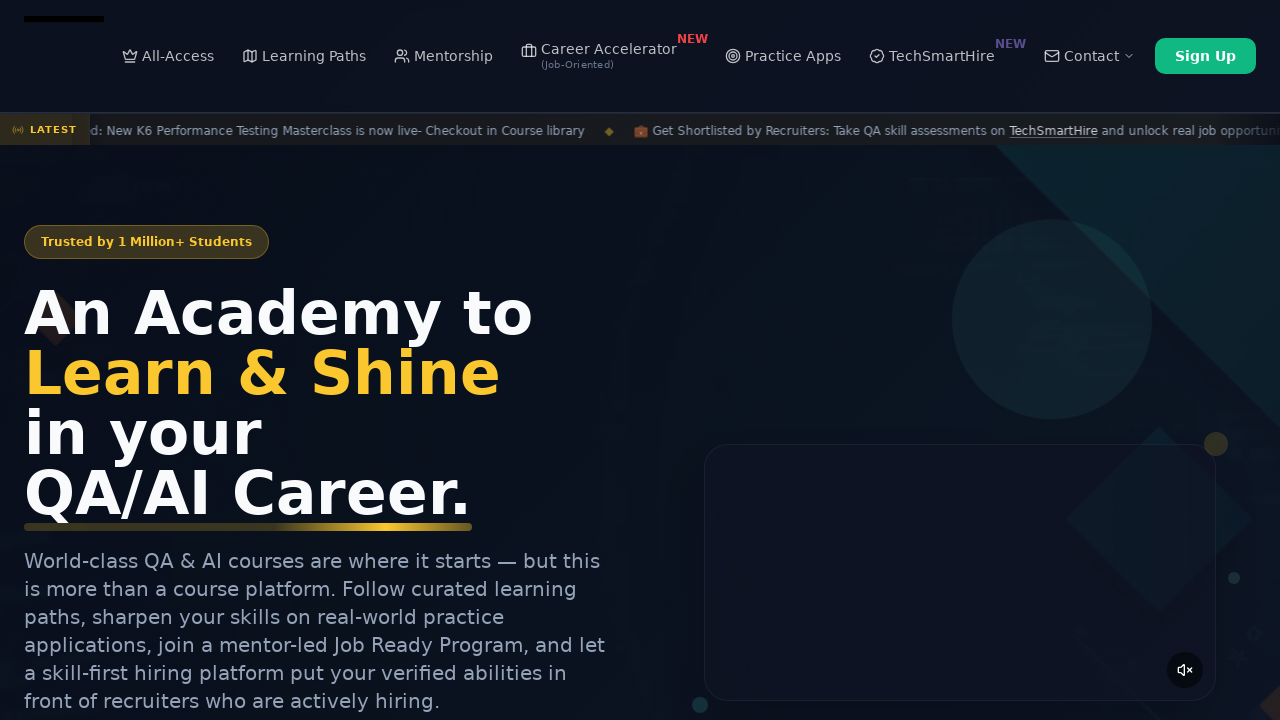

Extracted course name from second course link: 'Playwright Testing'
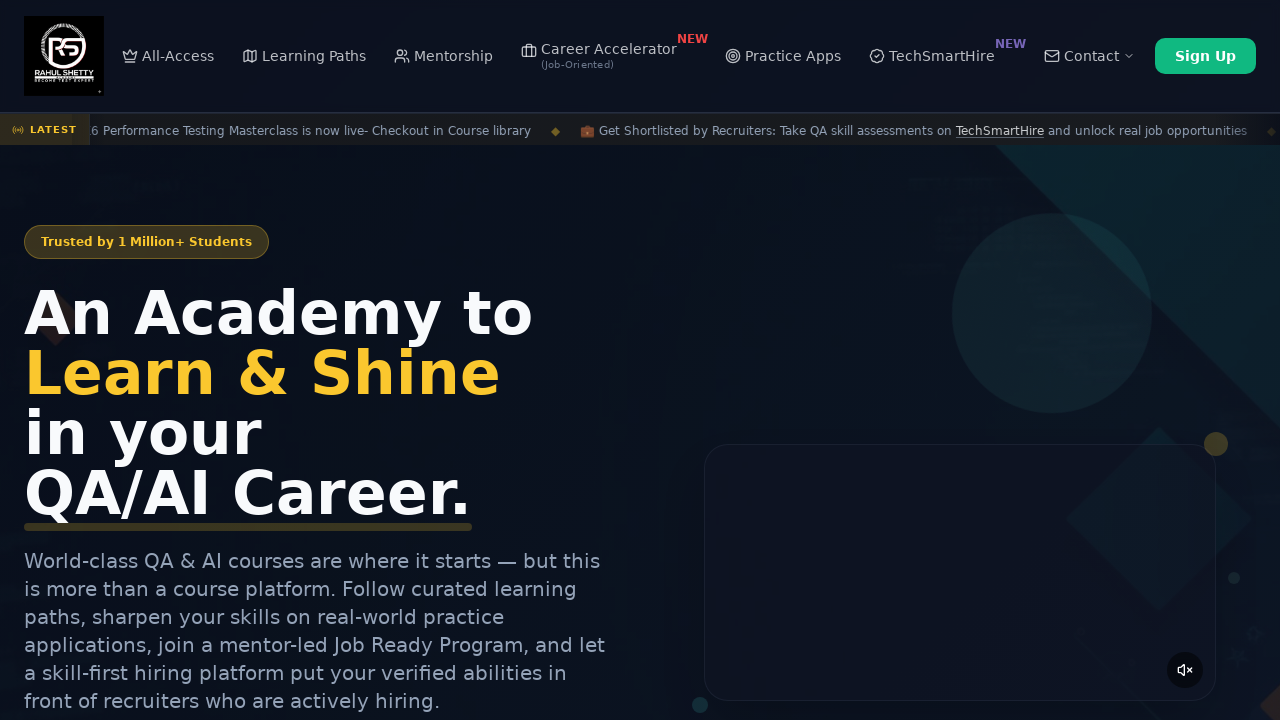

Switched back to original tab
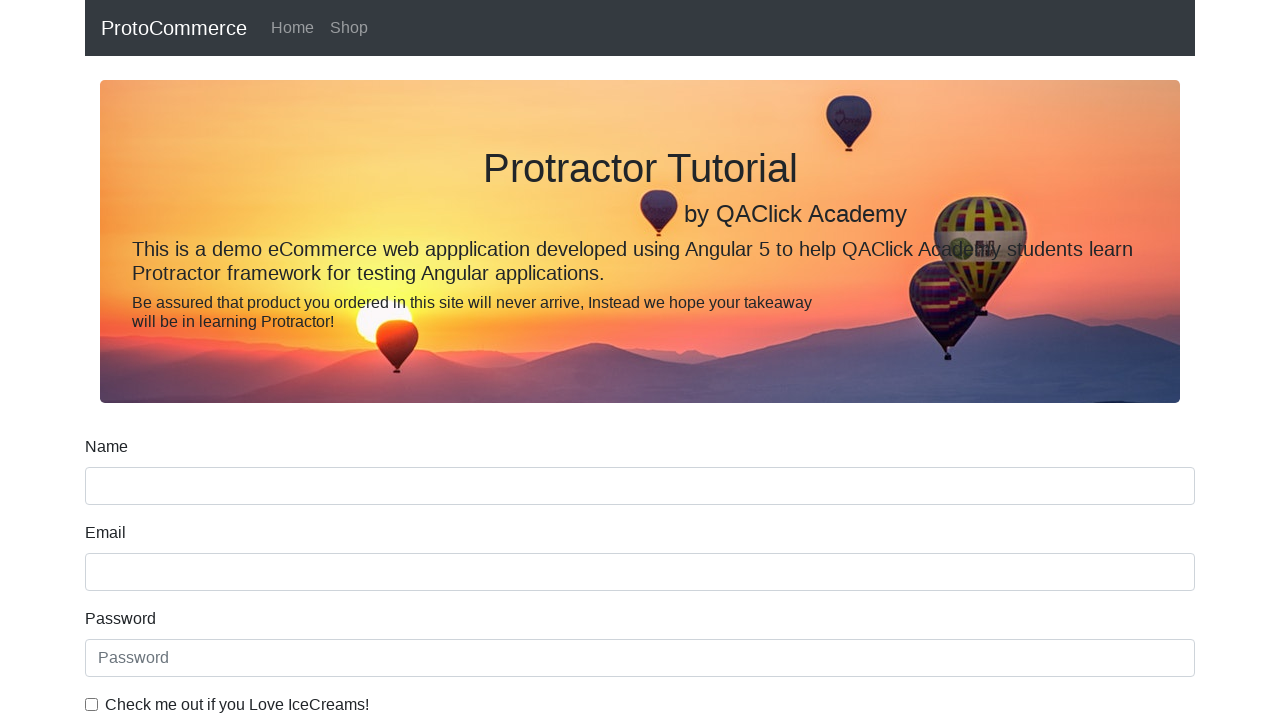

Filled name field with course name: 'Playwright Testing' on input[name='name']
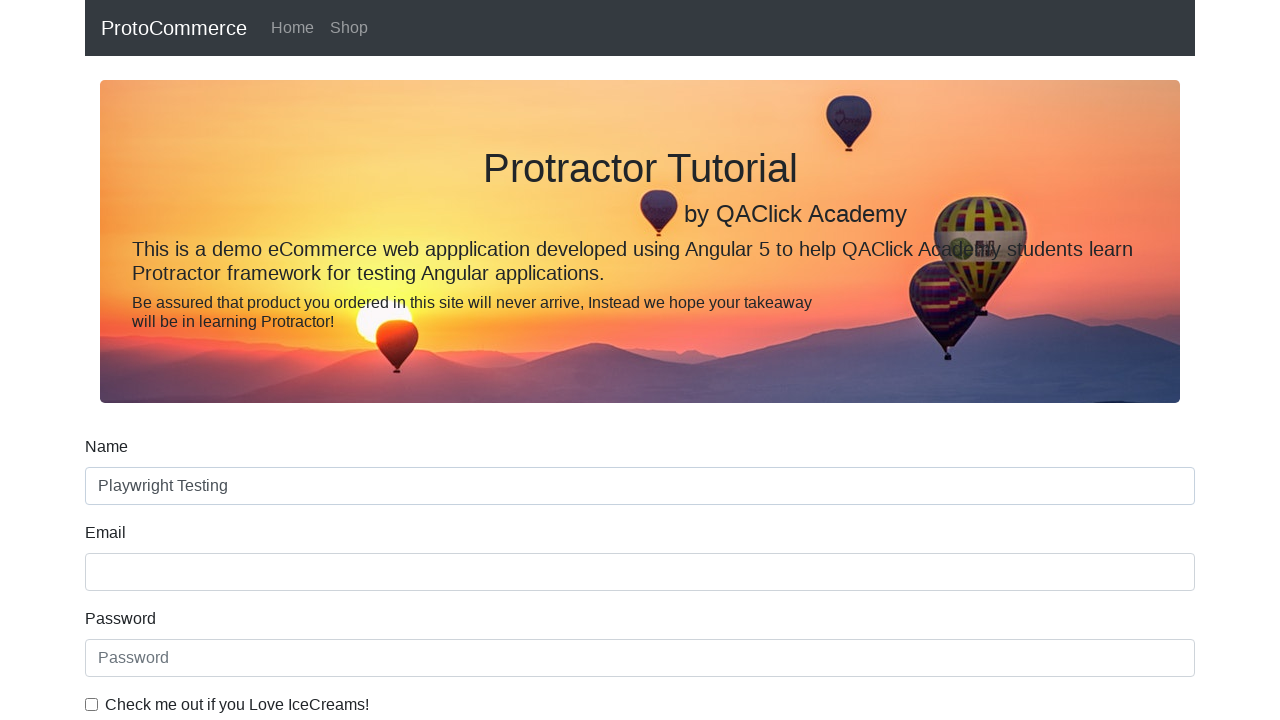

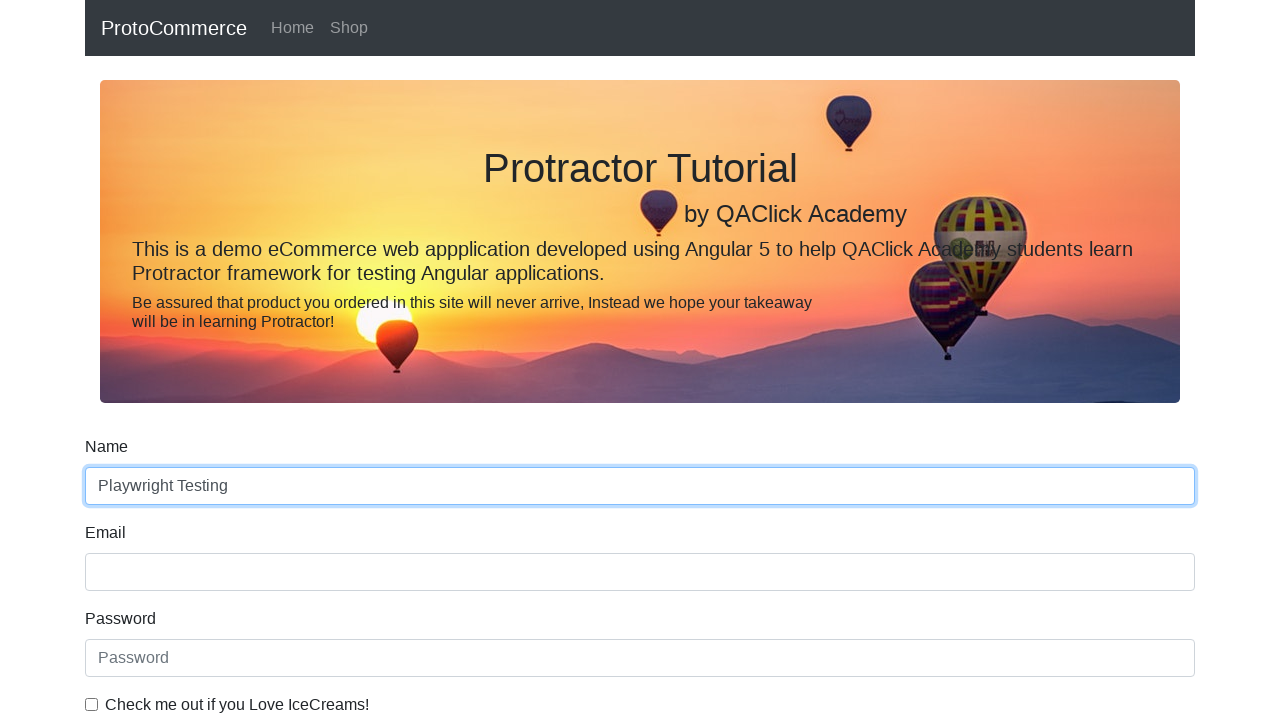